Tests window handle switching by clicking a link that opens a new tab, verifying content on the new tab, then switching back to verify content on the original tab

Starting URL: https://the-internet.herokuapp.com/iframe

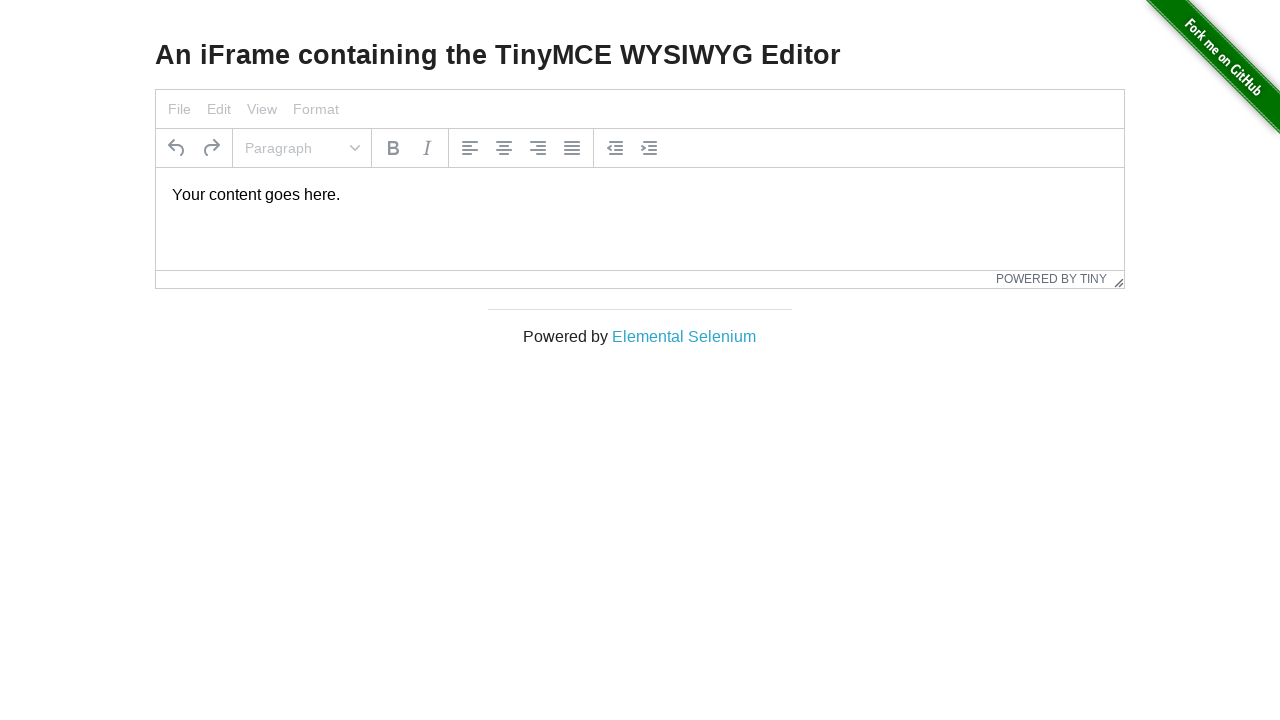

Clicked Elemental Selenium link to open new tab at (684, 336) on text=Elemental Selenium
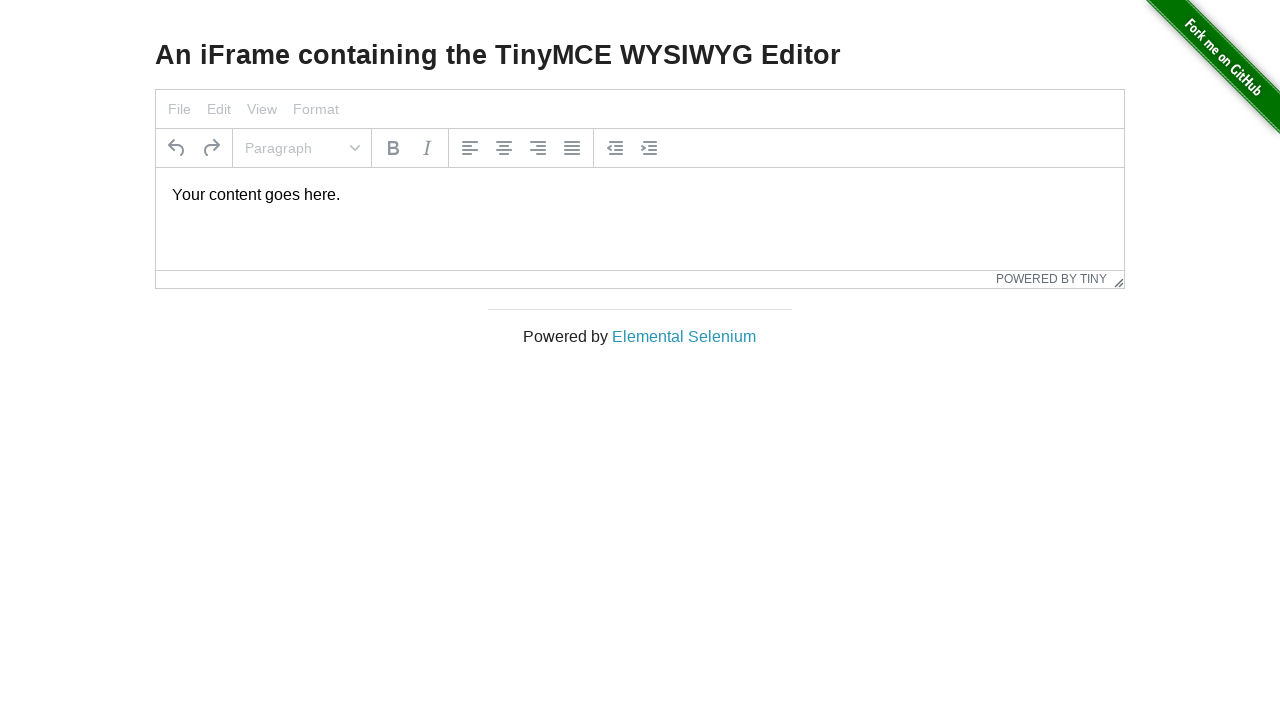

New tab loaded and ready
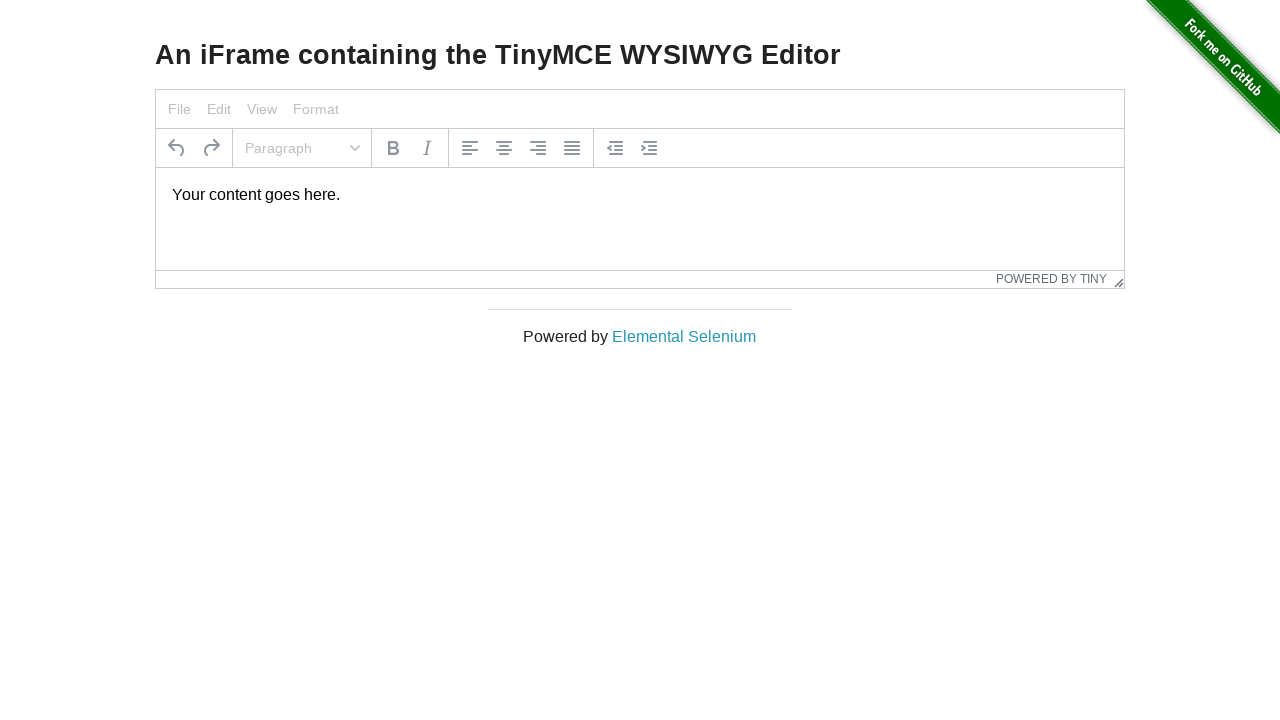

Retrieved heading text from new tab
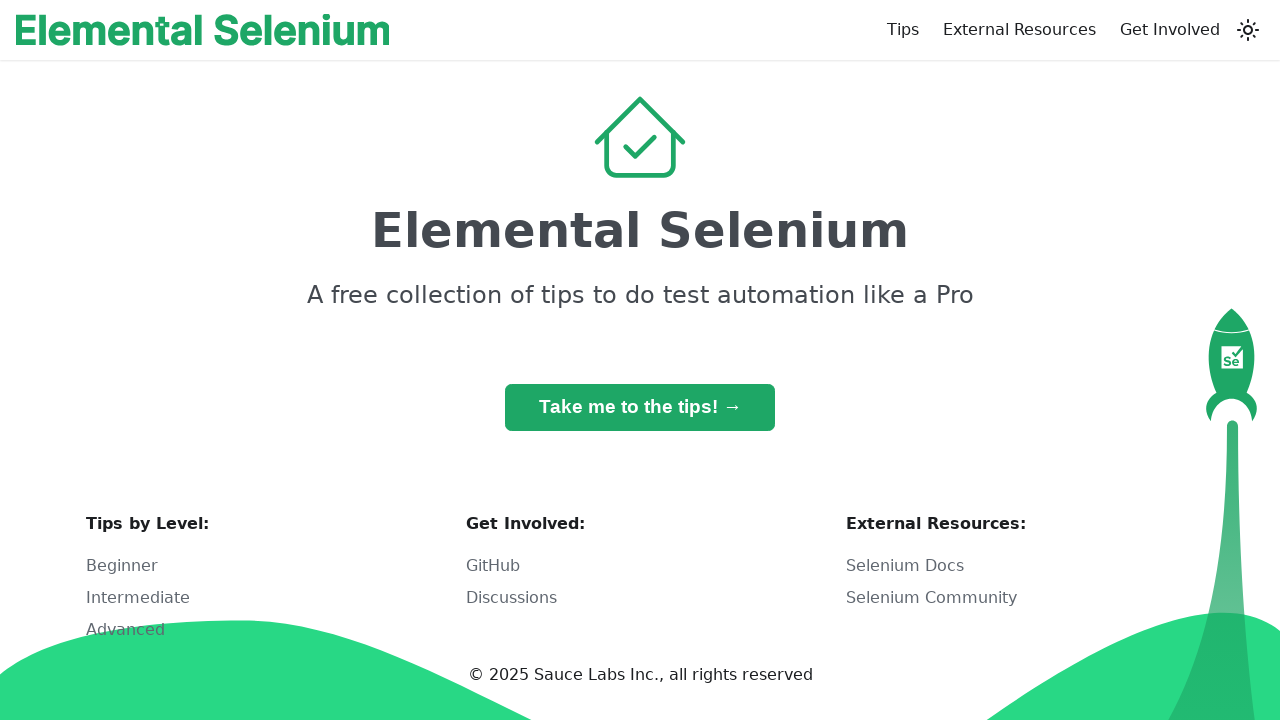

Verified heading on new tab is 'Elemental Selenium'
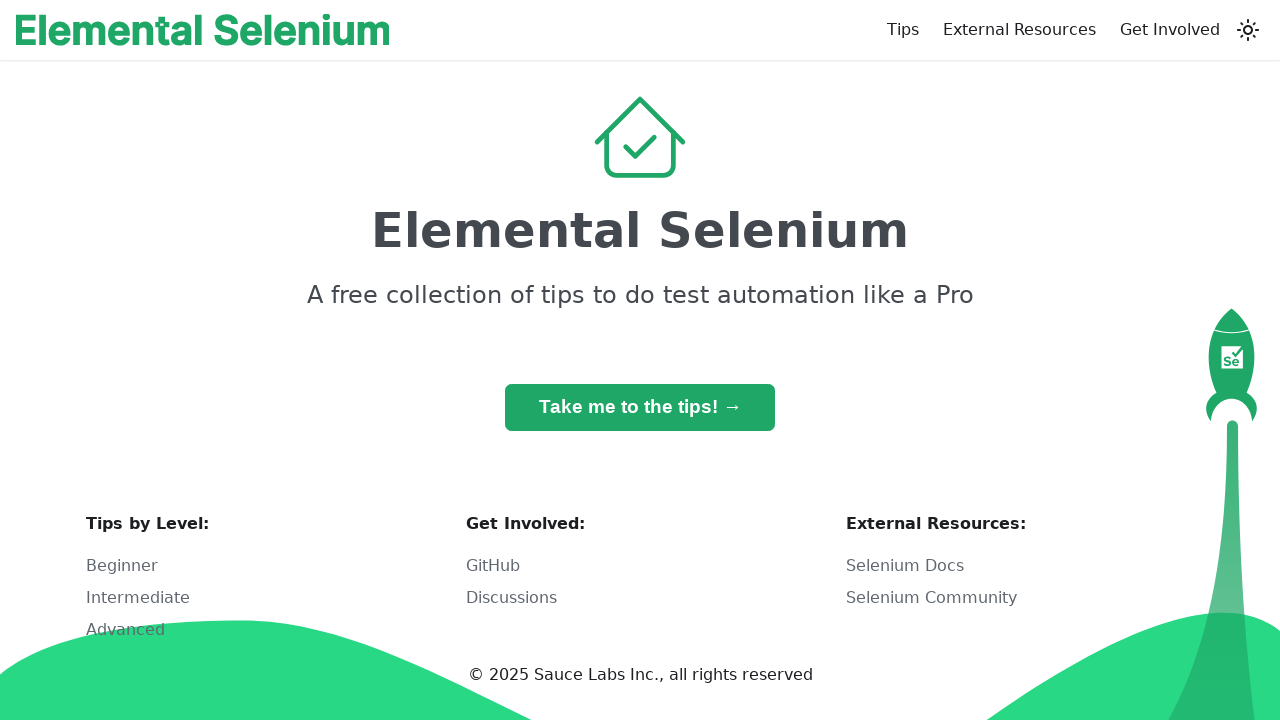

Switched back to original page
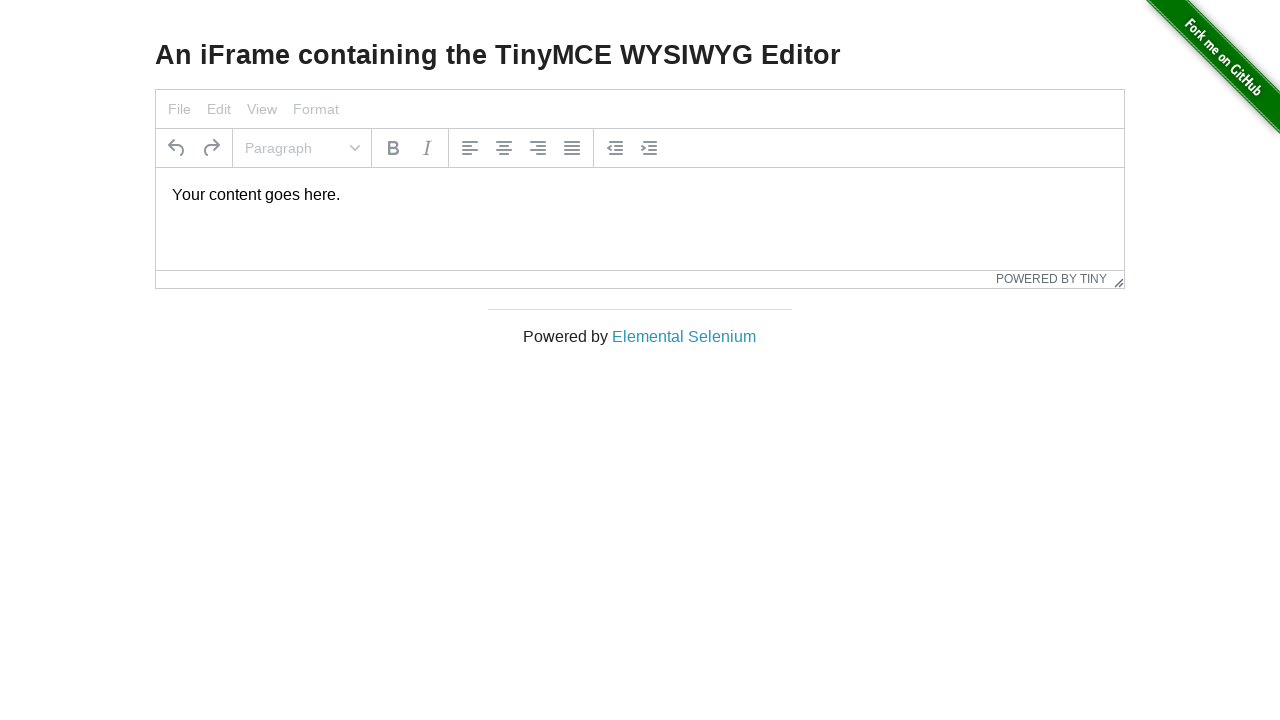

Retrieved heading text from original page
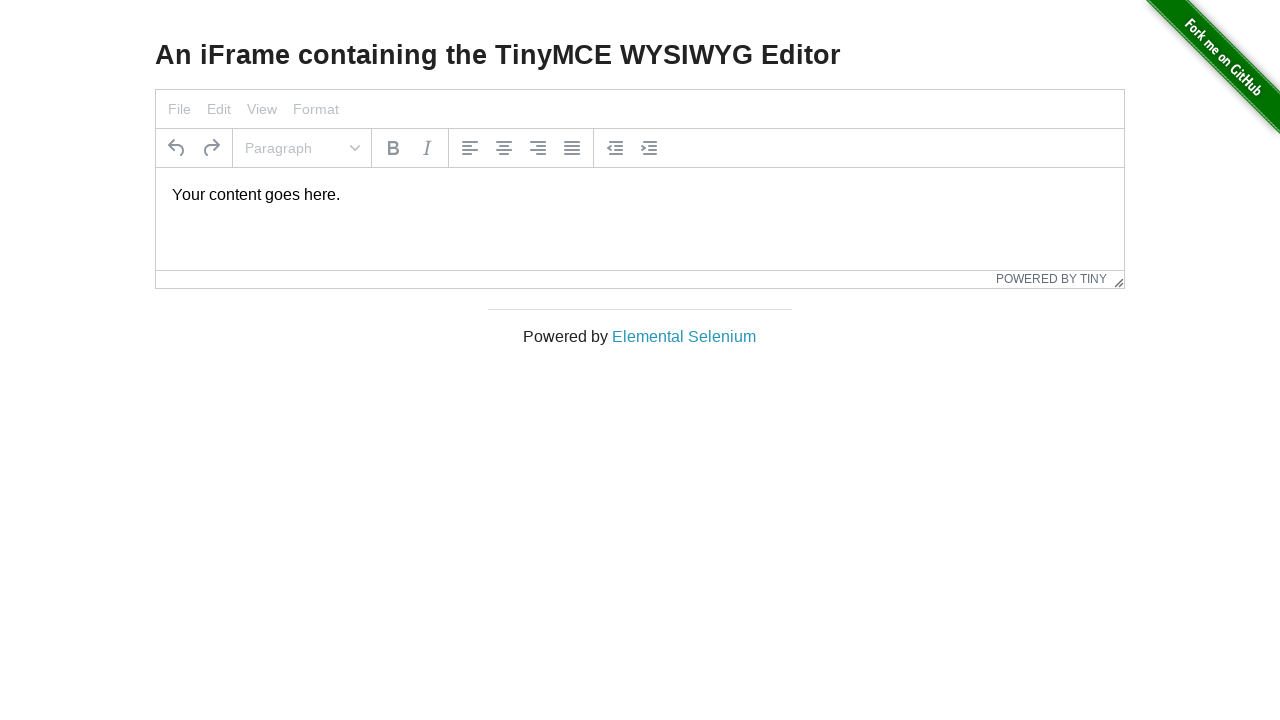

Verified heading on original page is 'An iFrame containing the TinyMCE WYSIWYG Editor'
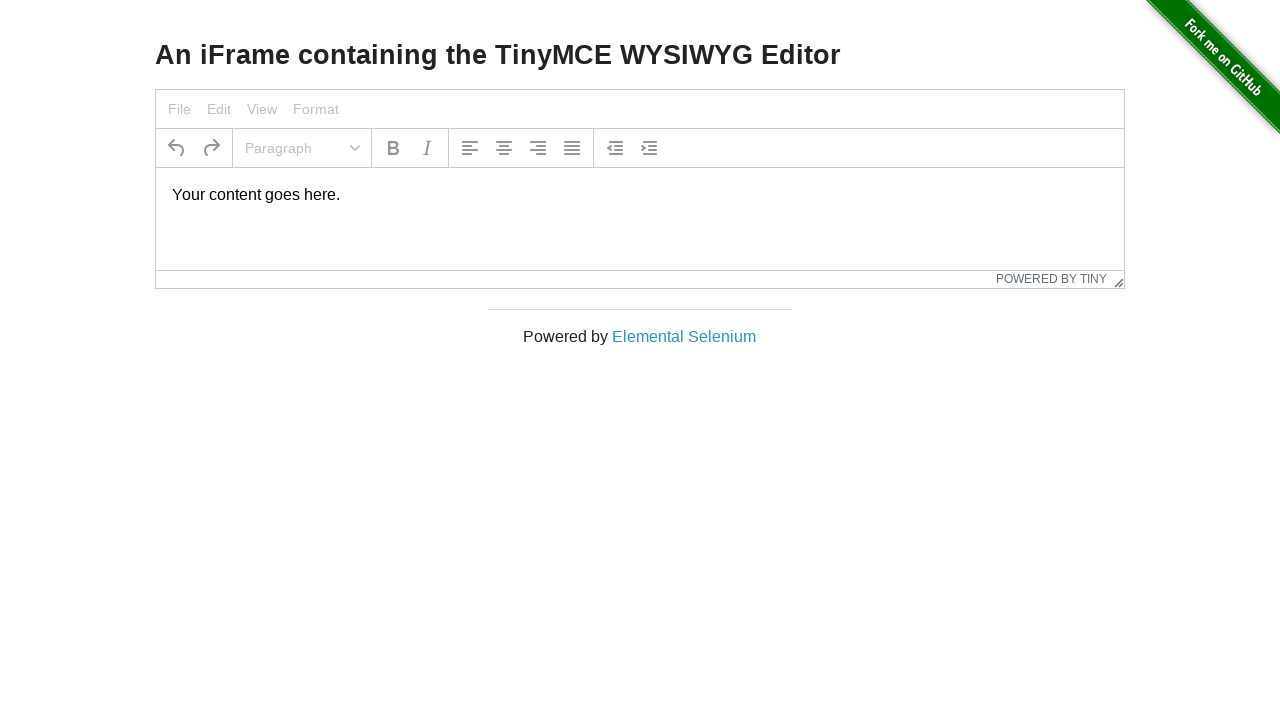

Closed the new tab
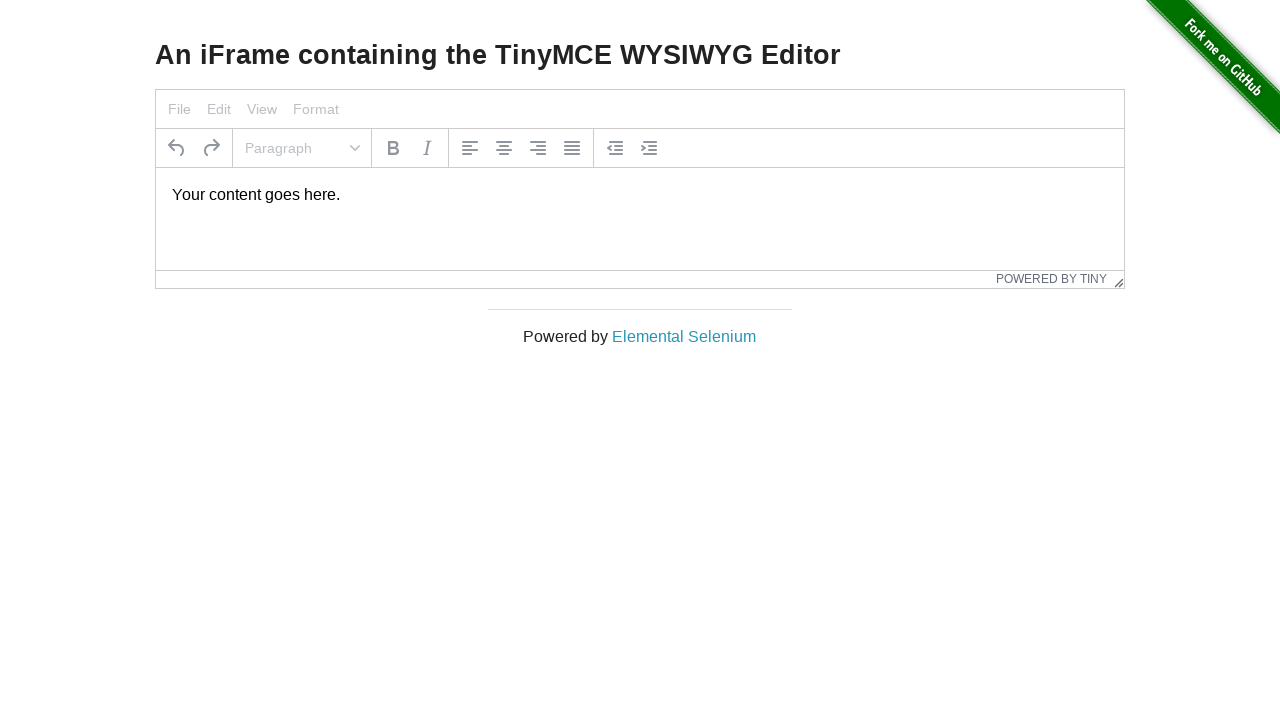

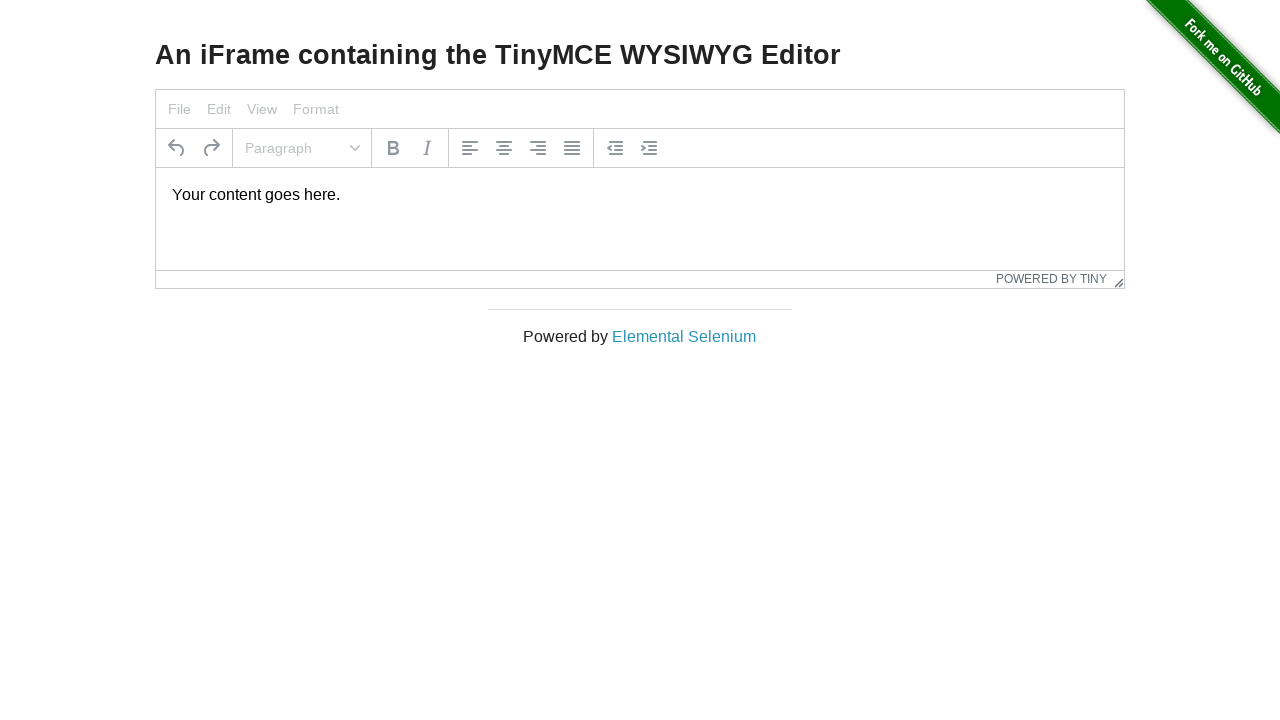